Tests clicking the search button without any search terms and verifies redirect to Find a park page

Starting URL: https://bcparks.ca/

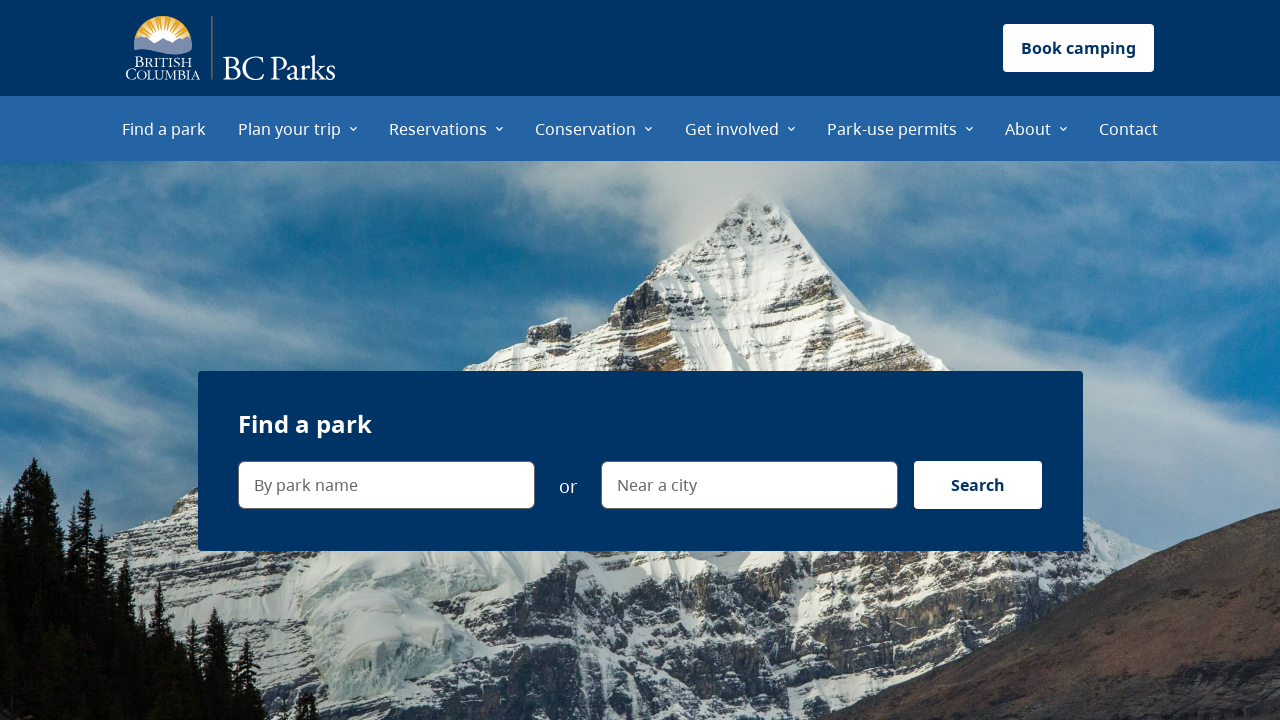

Waited for page to fully load (networkidle)
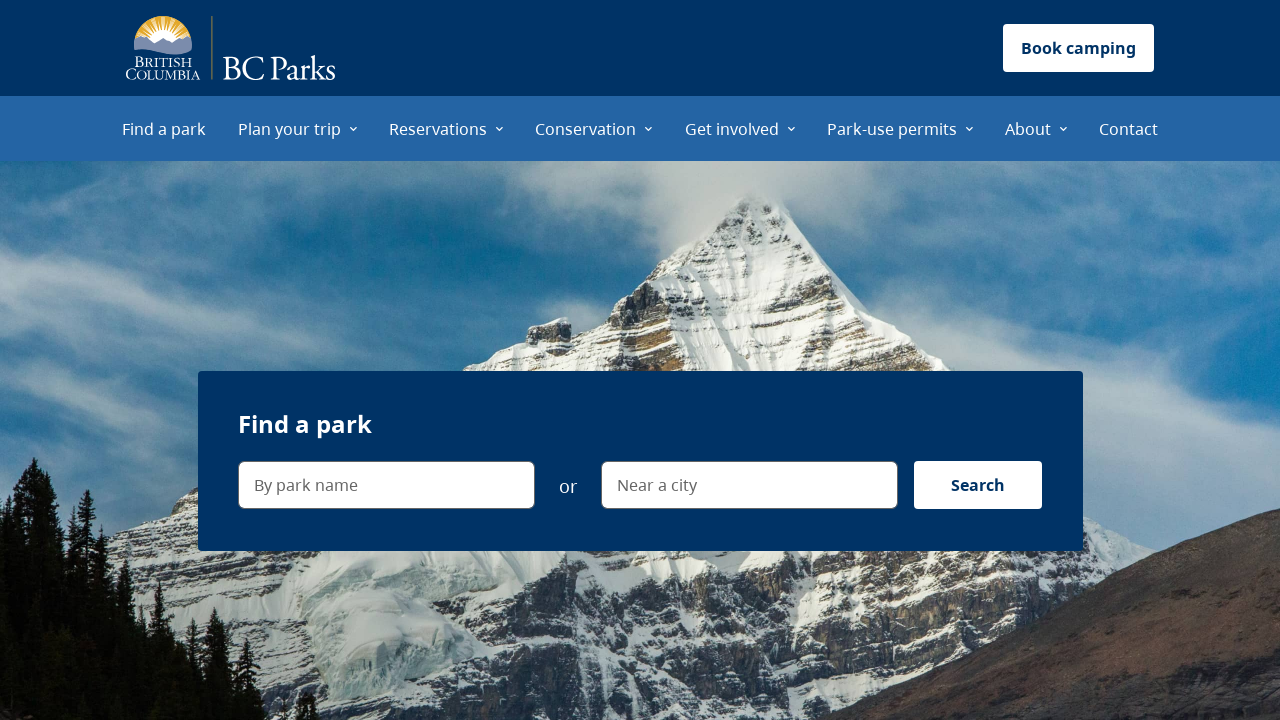

Clicked Search button without entering any search terms at (978, 485) on internal:role=button[name="Search"i]
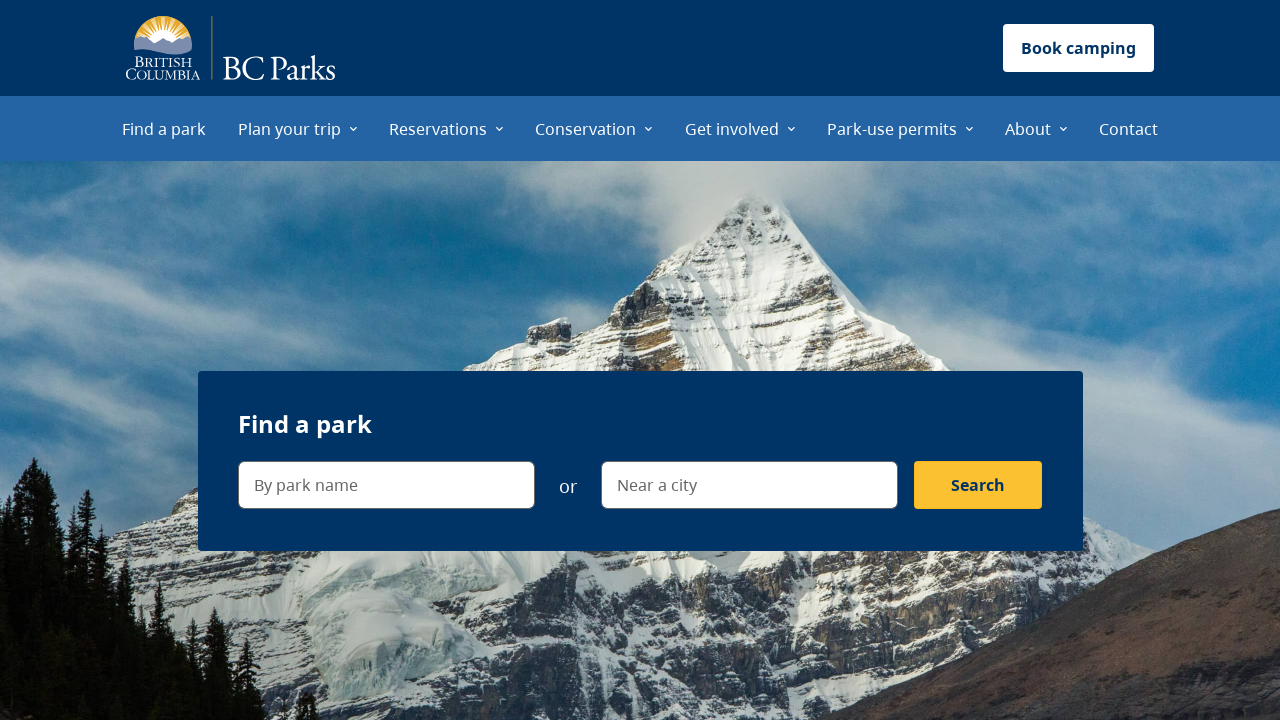

Verified redirect to Find a park page (https://bcparks.ca/find-a-park/)
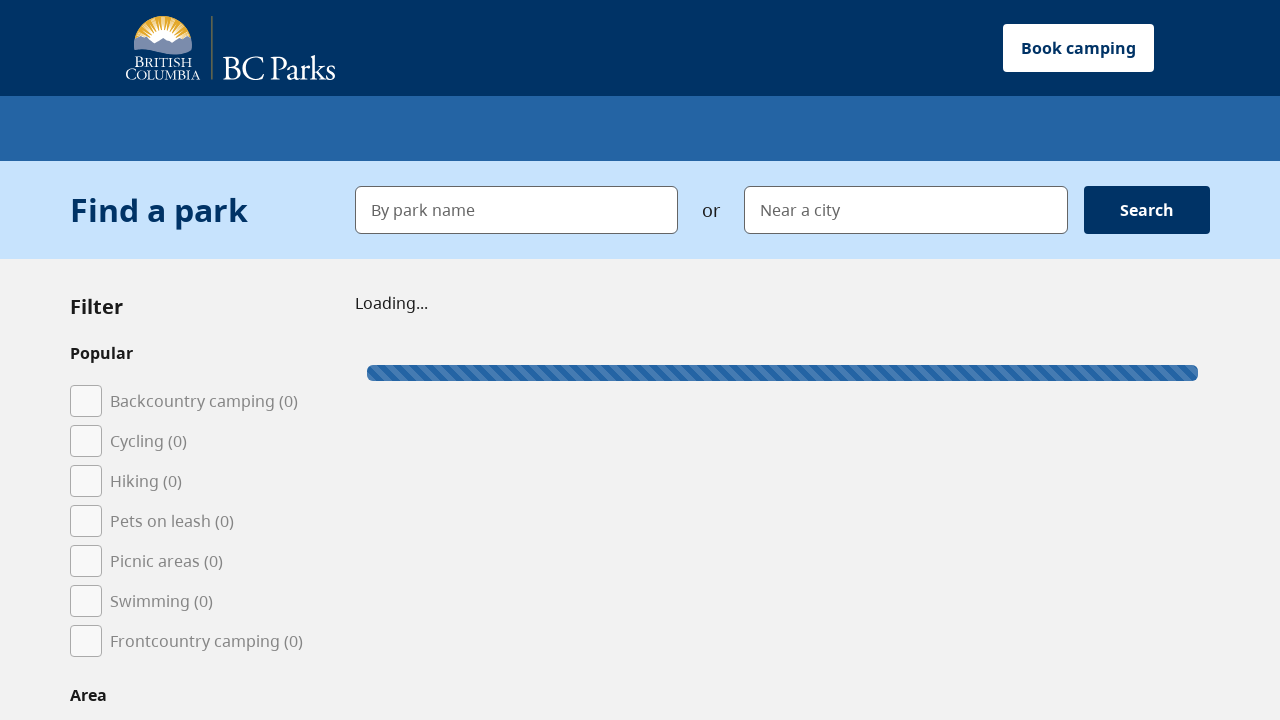

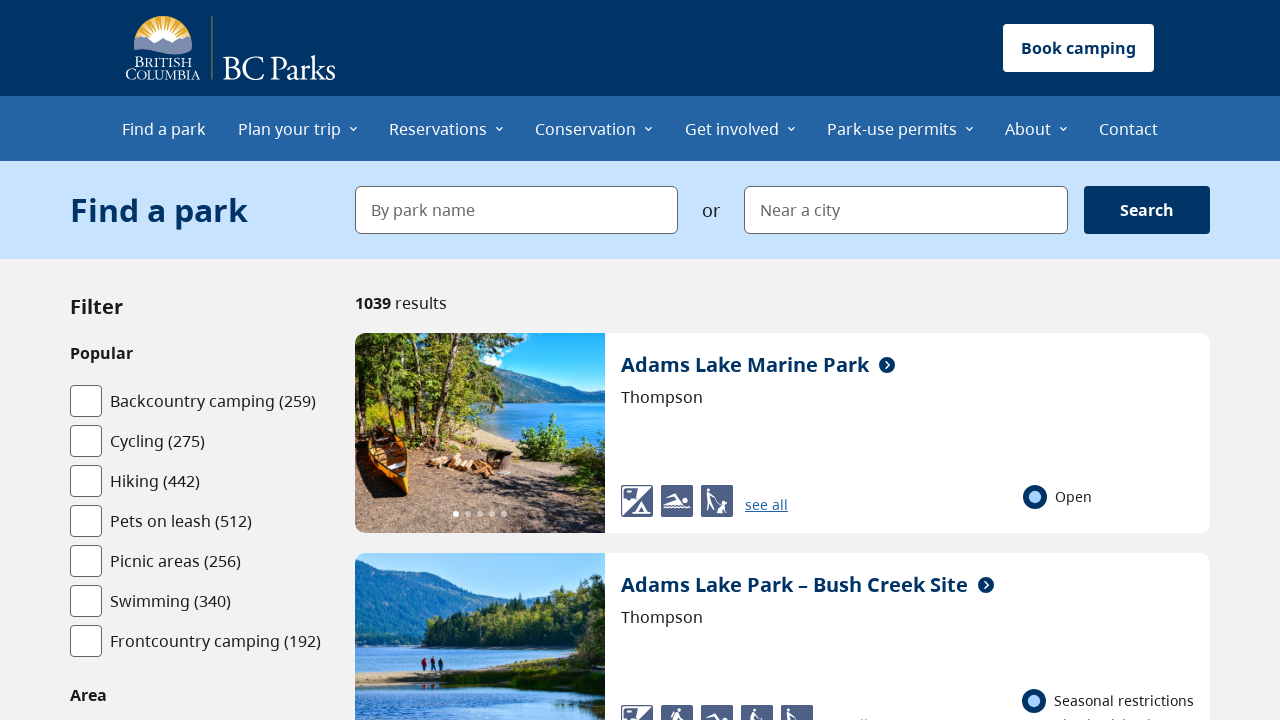